Navigates to a test page and clicks a button to trigger JavaScript functionality

Starting URL: https://www.selenium.dev/selenium/web/devToolsRequestInterceptionTest.html

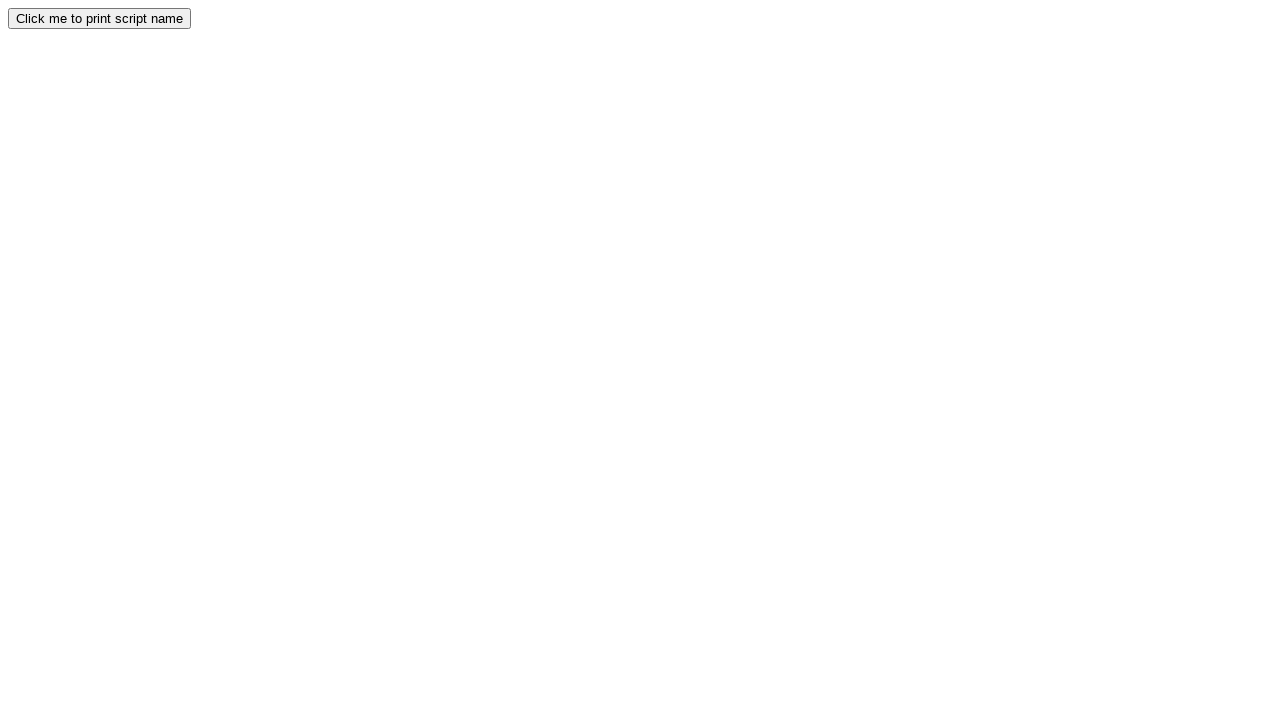

Navigated to DevTools request interception test page
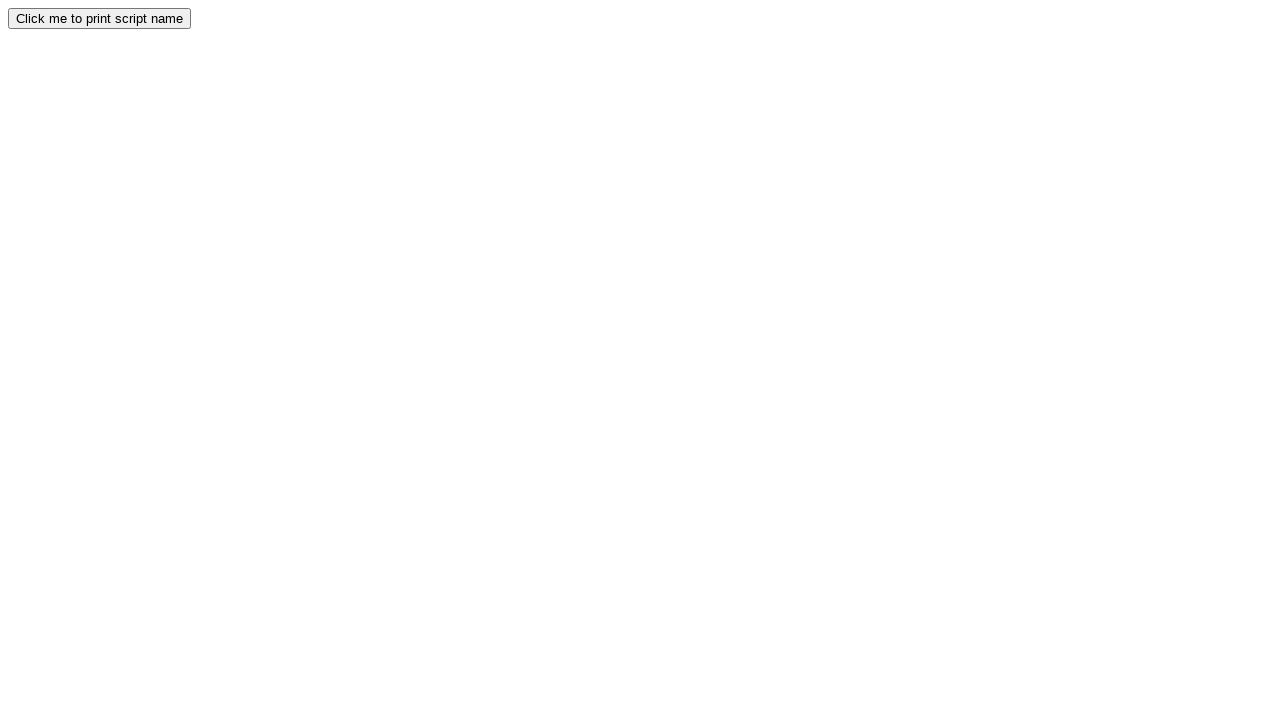

Clicked button to trigger JavaScript functionality at (100, 18) on button
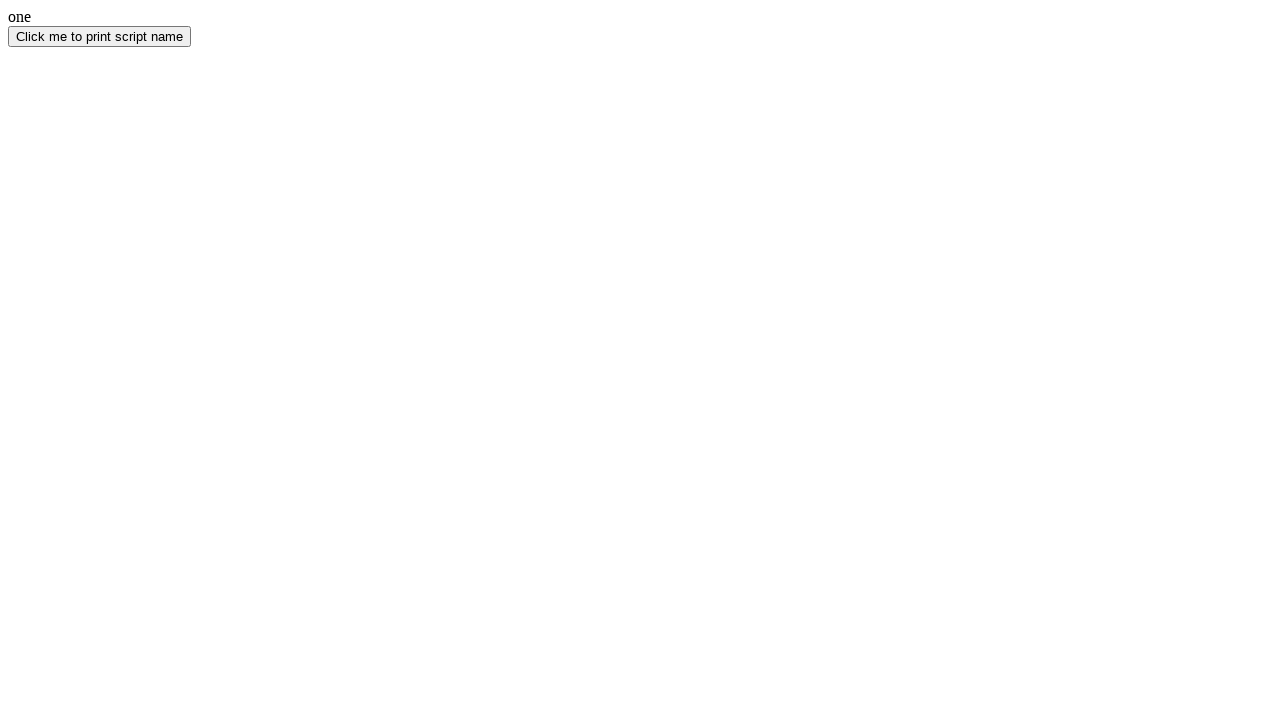

Result element became visible
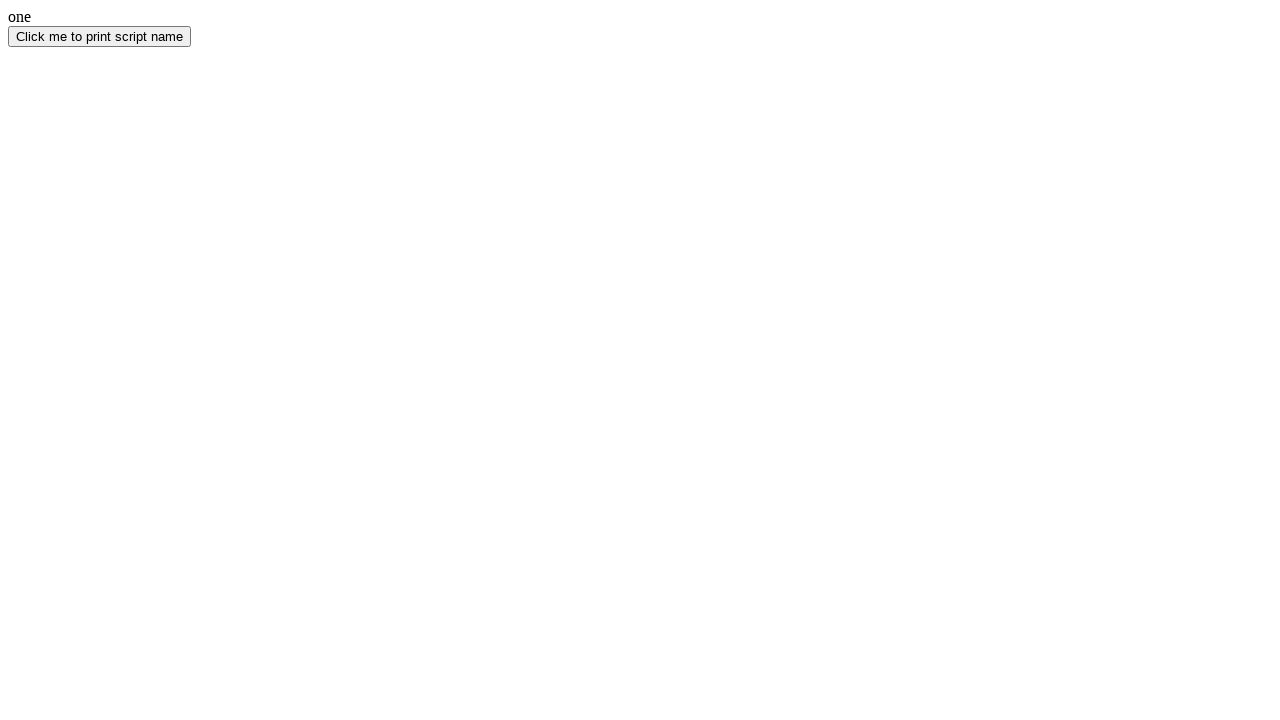

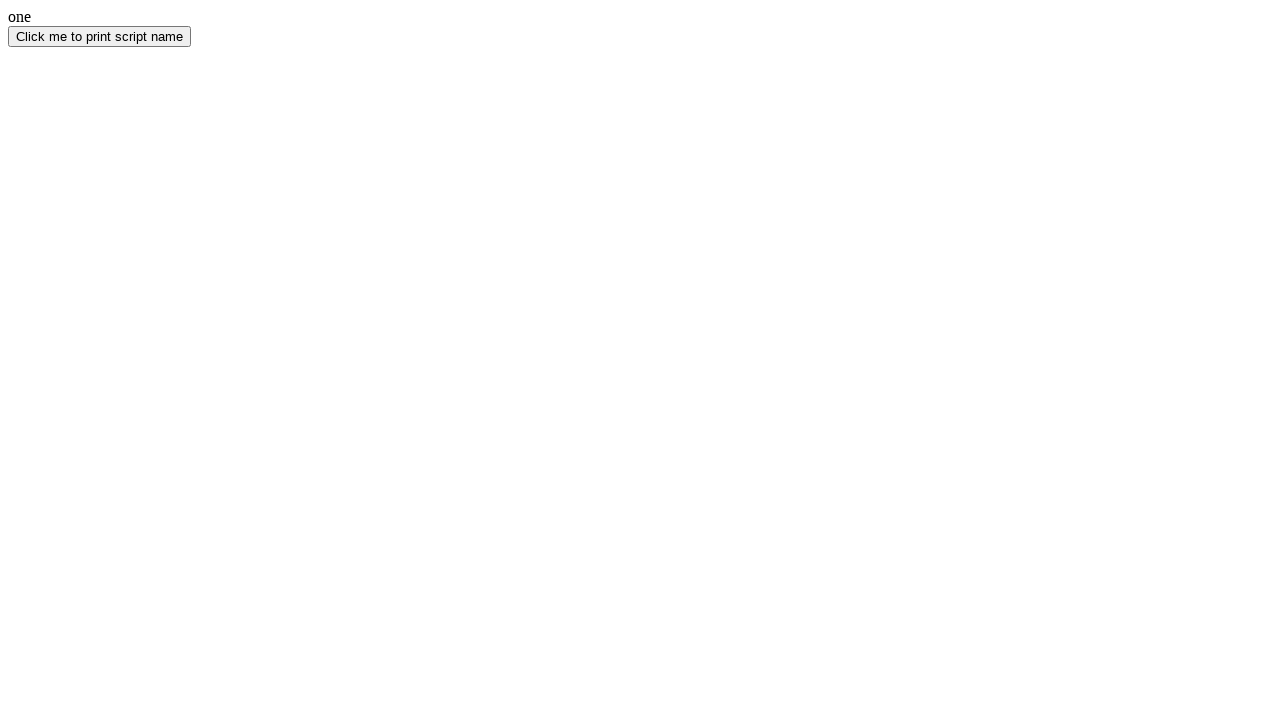